Tests dropdown selection by selecting option 2

Starting URL: https://the-internet.herokuapp.com/dropdown

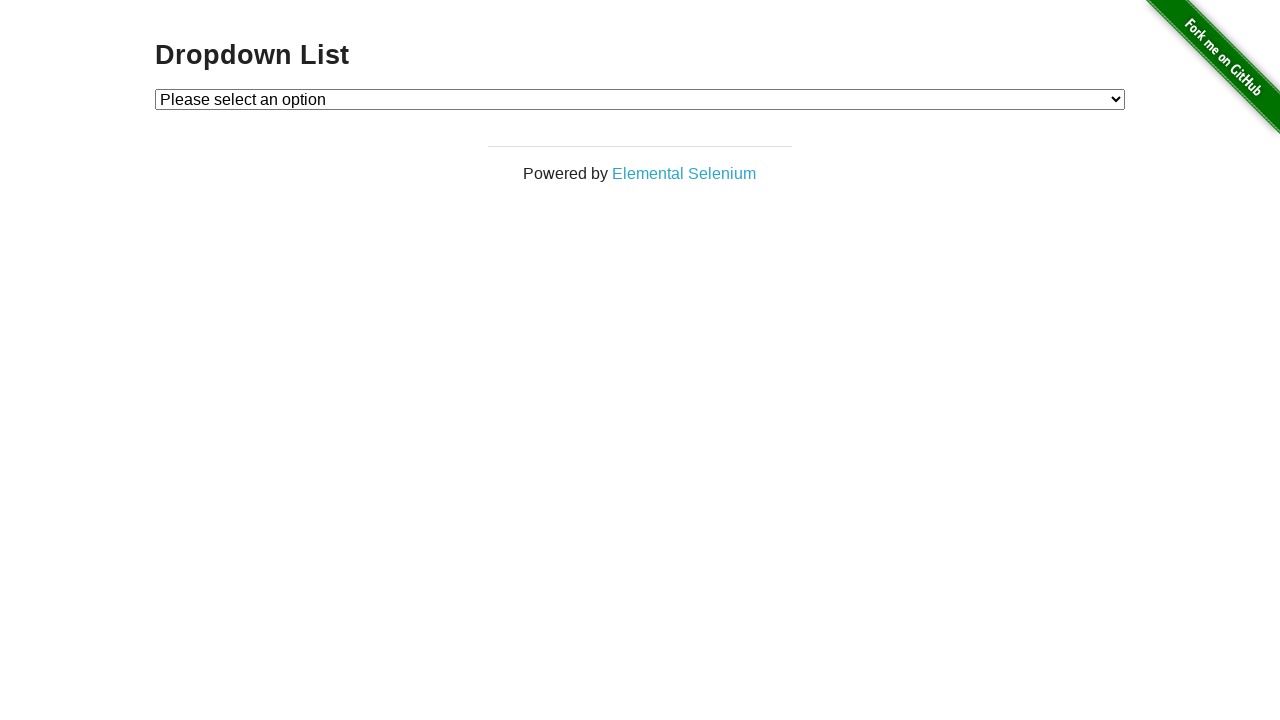

Navigated to dropdown test page
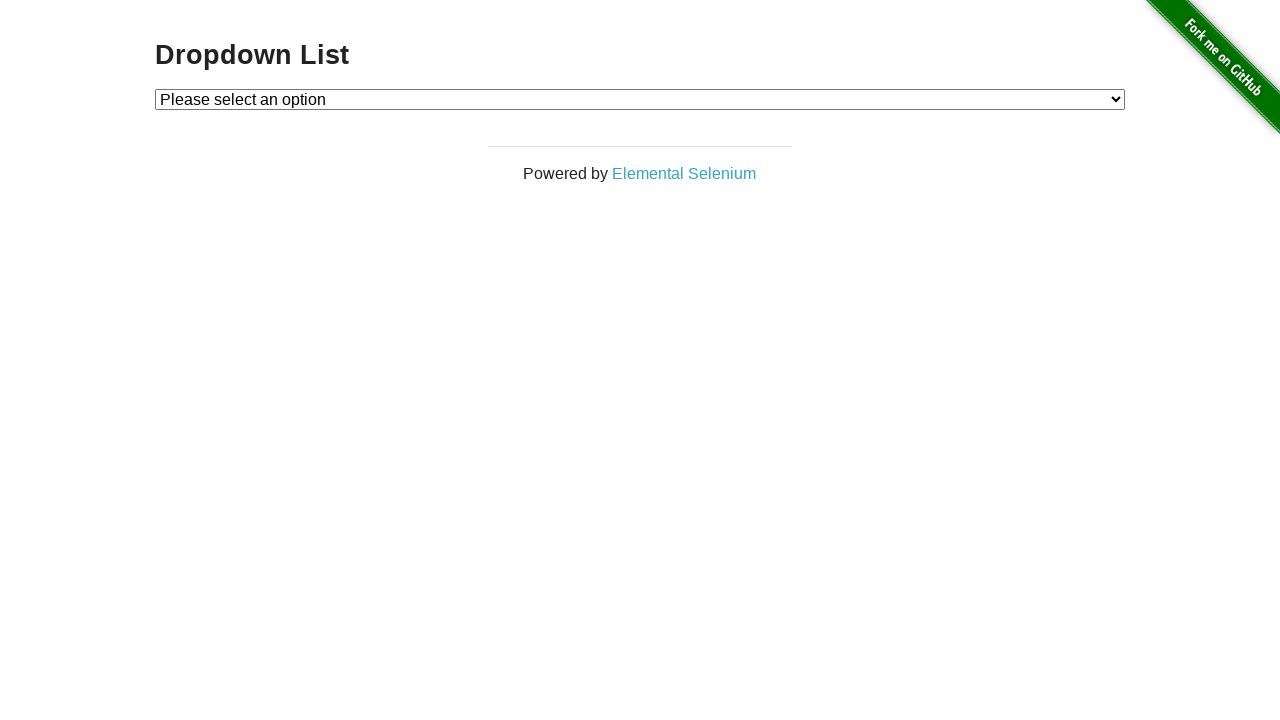

Selected option 2 from dropdown on #dropdown
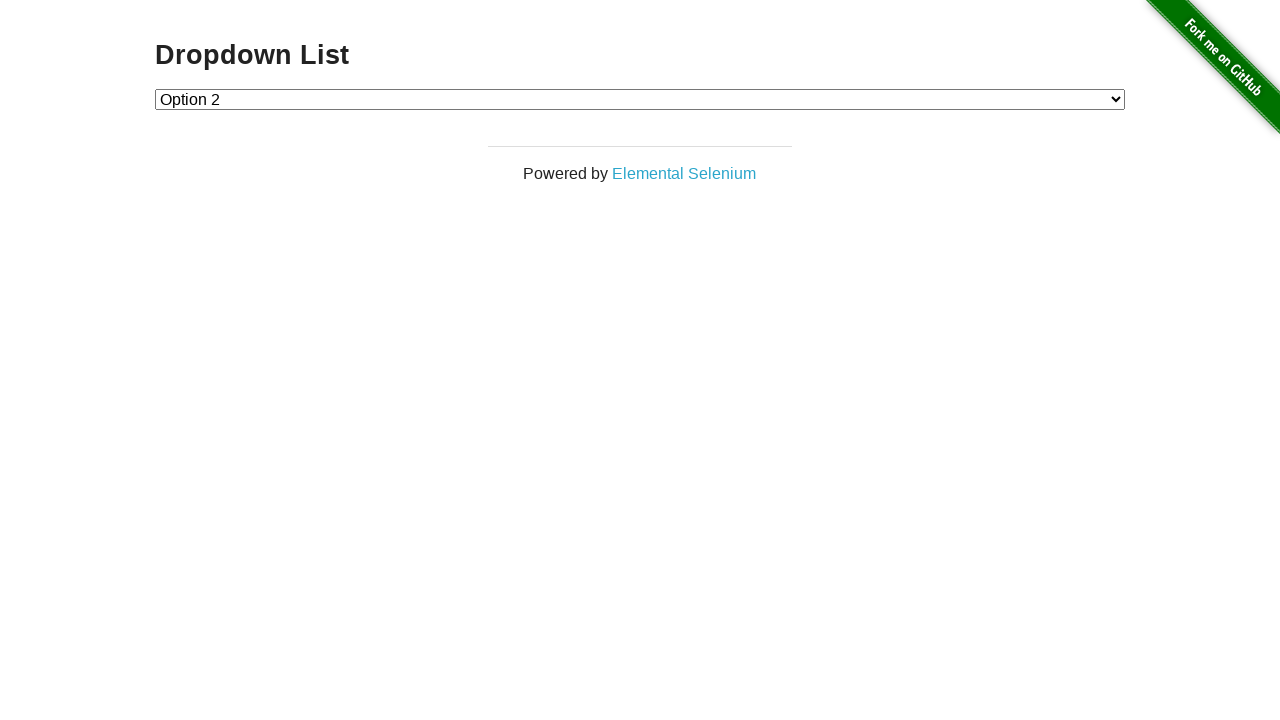

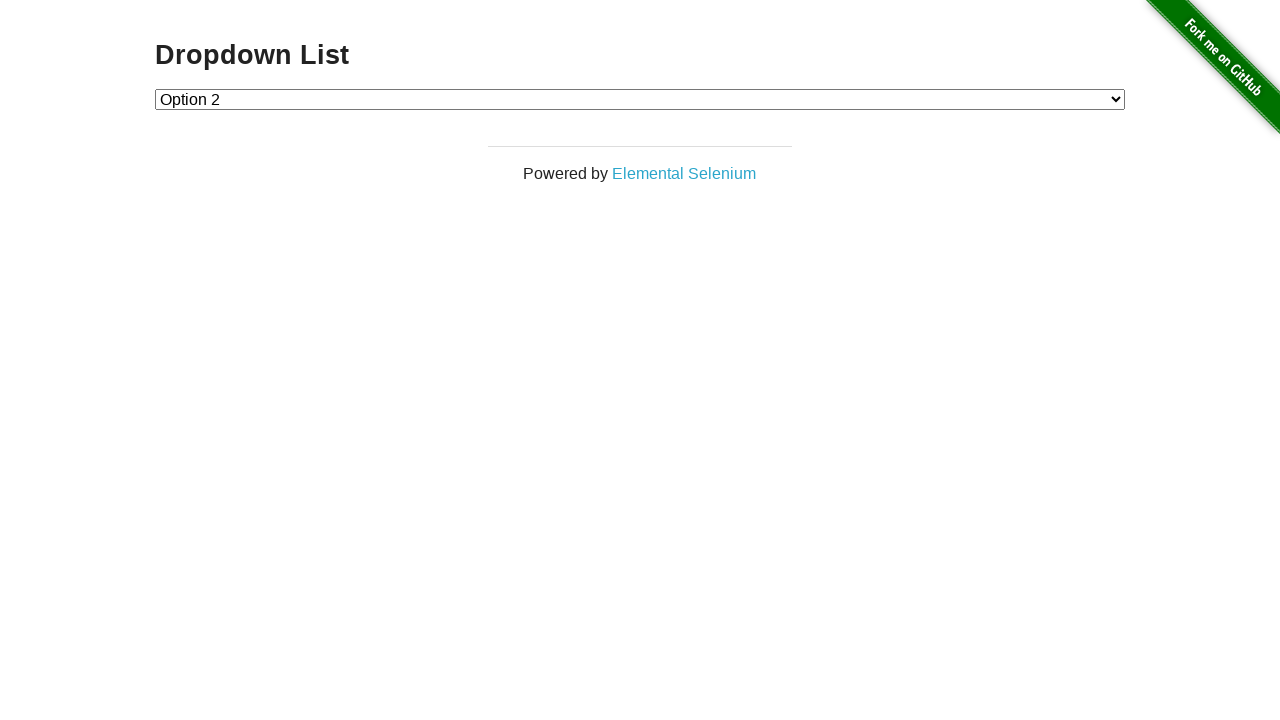